Navigates to the OTUS.ru educational platform homepage and verifies the page loads successfully

Starting URL: https://otus.ru/

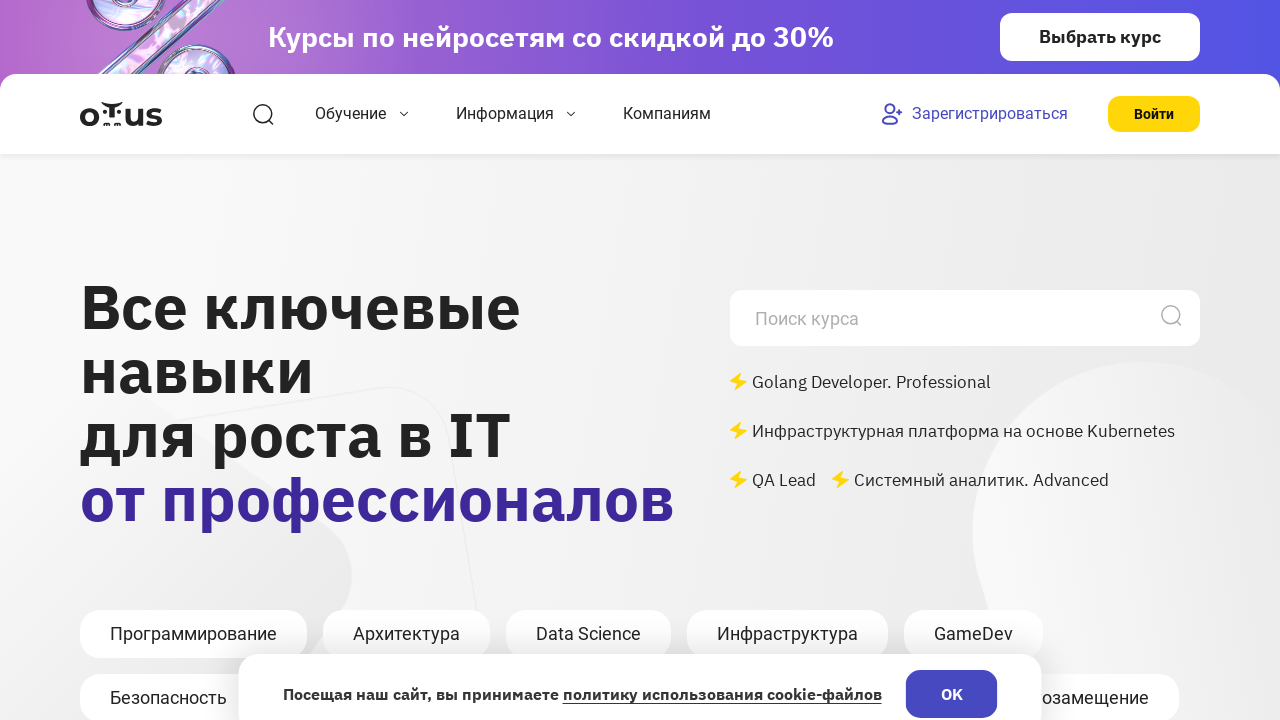

Navigated to OTUS.ru homepage
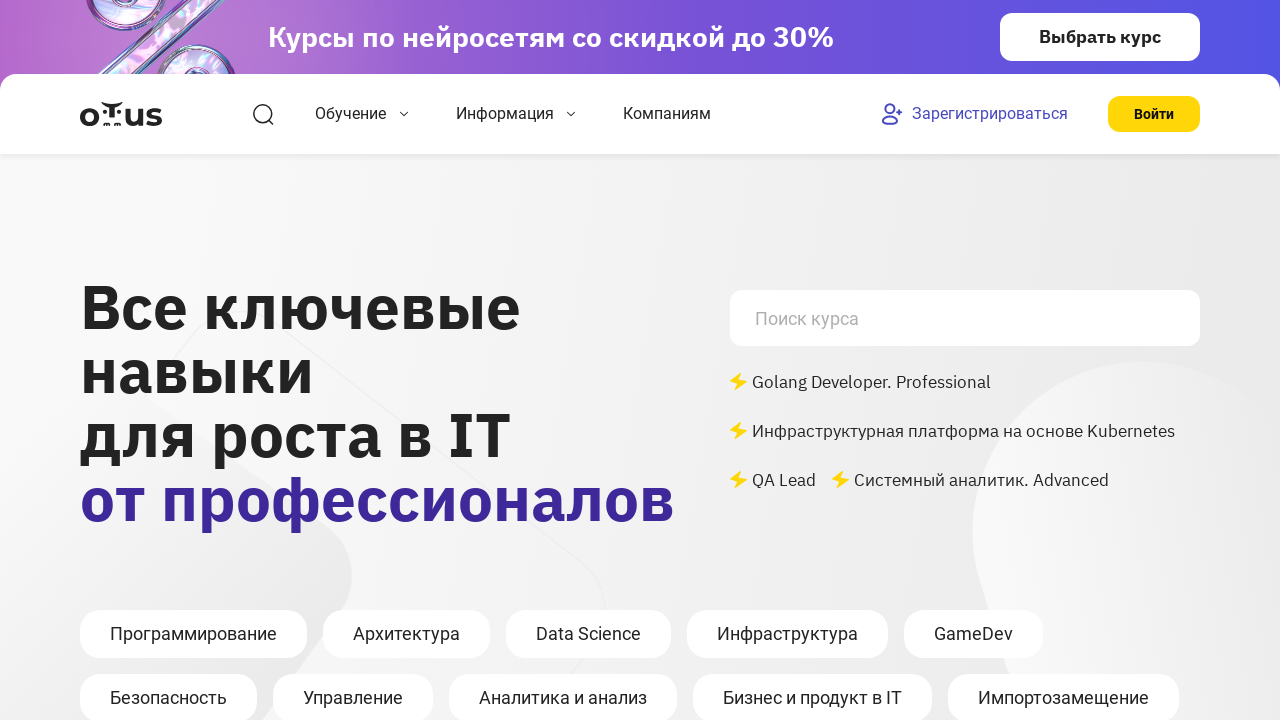

Page DOM content fully loaded
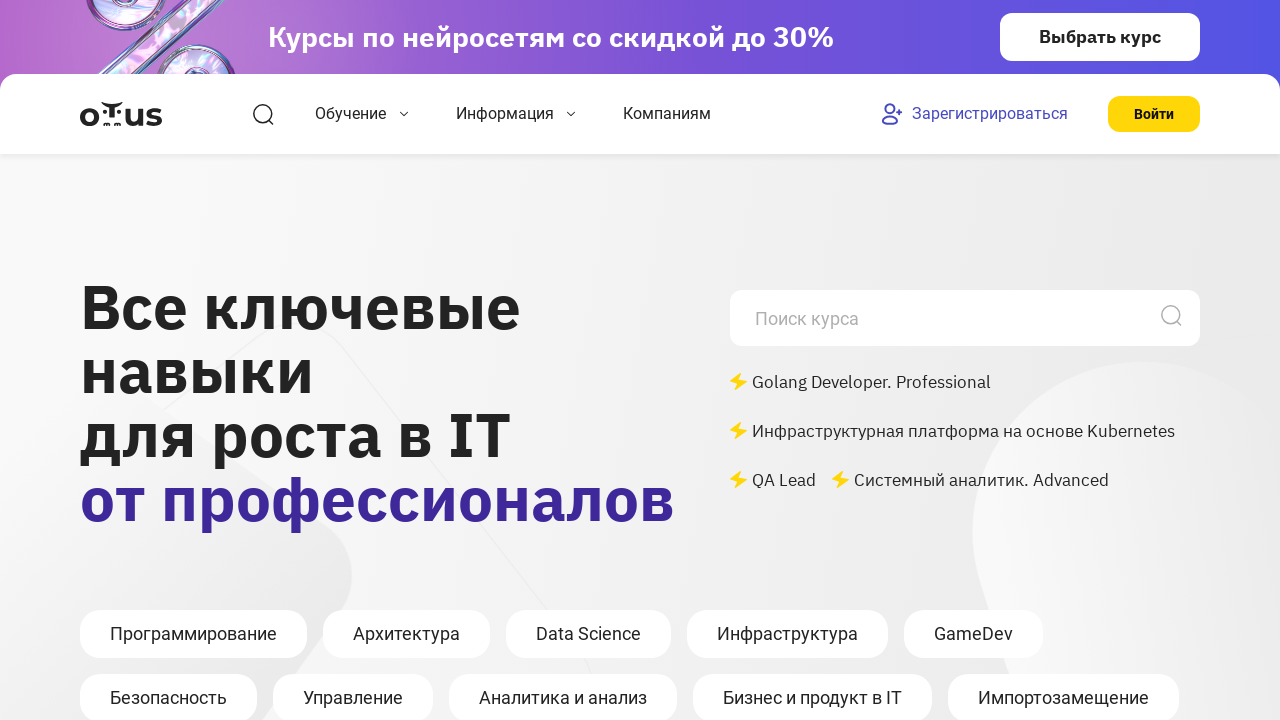

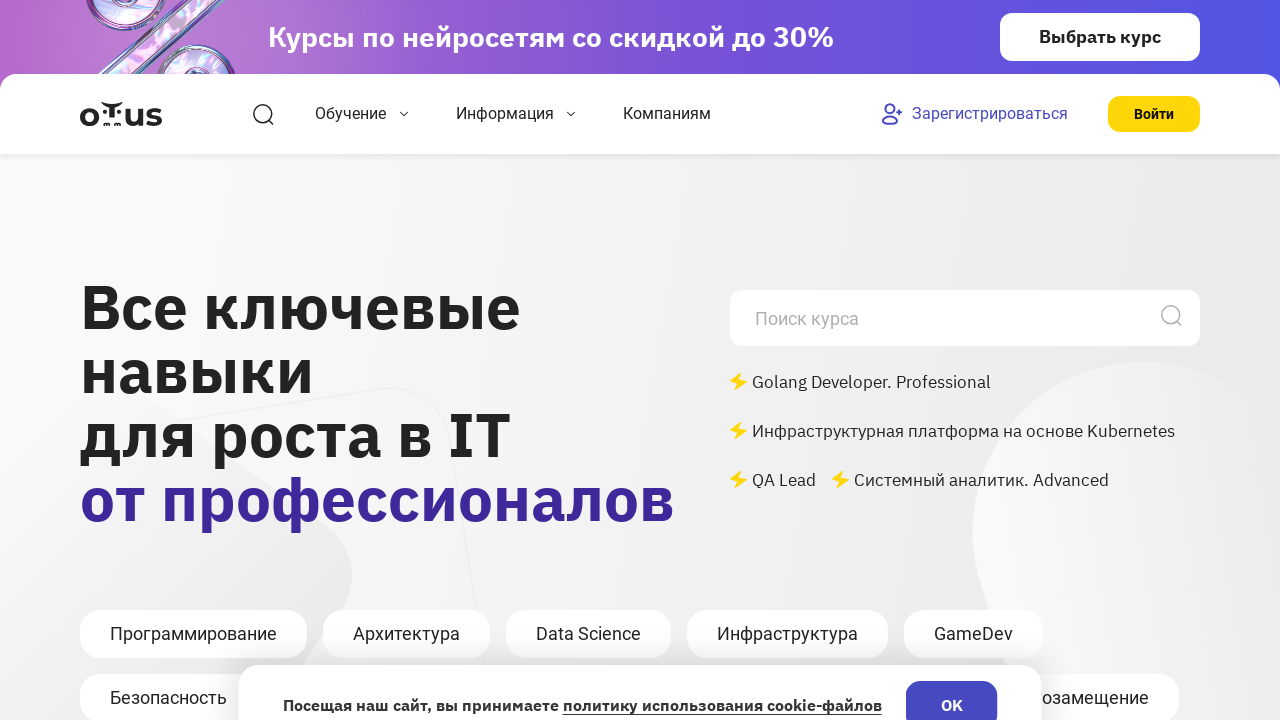